Tests adding products to a shopping cart on an e-commerce page by navigating to the product page and clicking add-to-cart buttons with various click counts (double-click, triple-click, single-click).

Starting URL: https://material.playwrightvn.com/

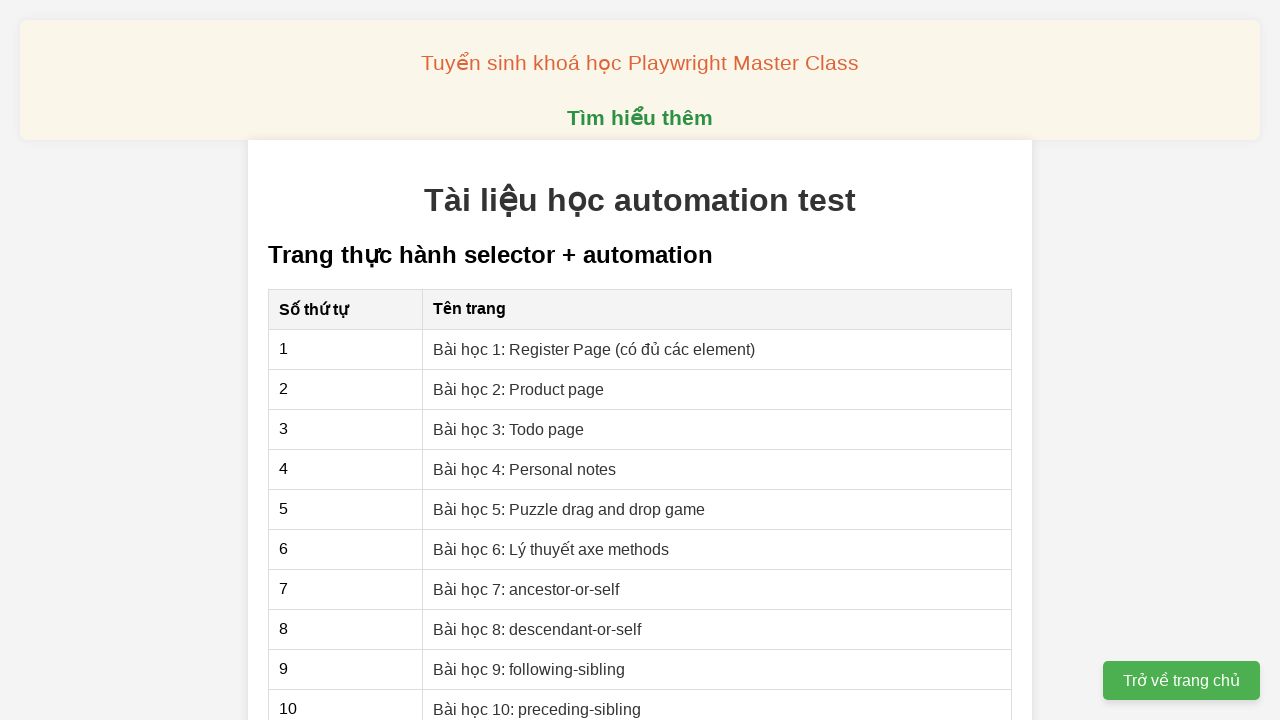

Clicked link to navigate to product page at (519, 389) on xpath=//a[@href='02-xpath-product-page.html']
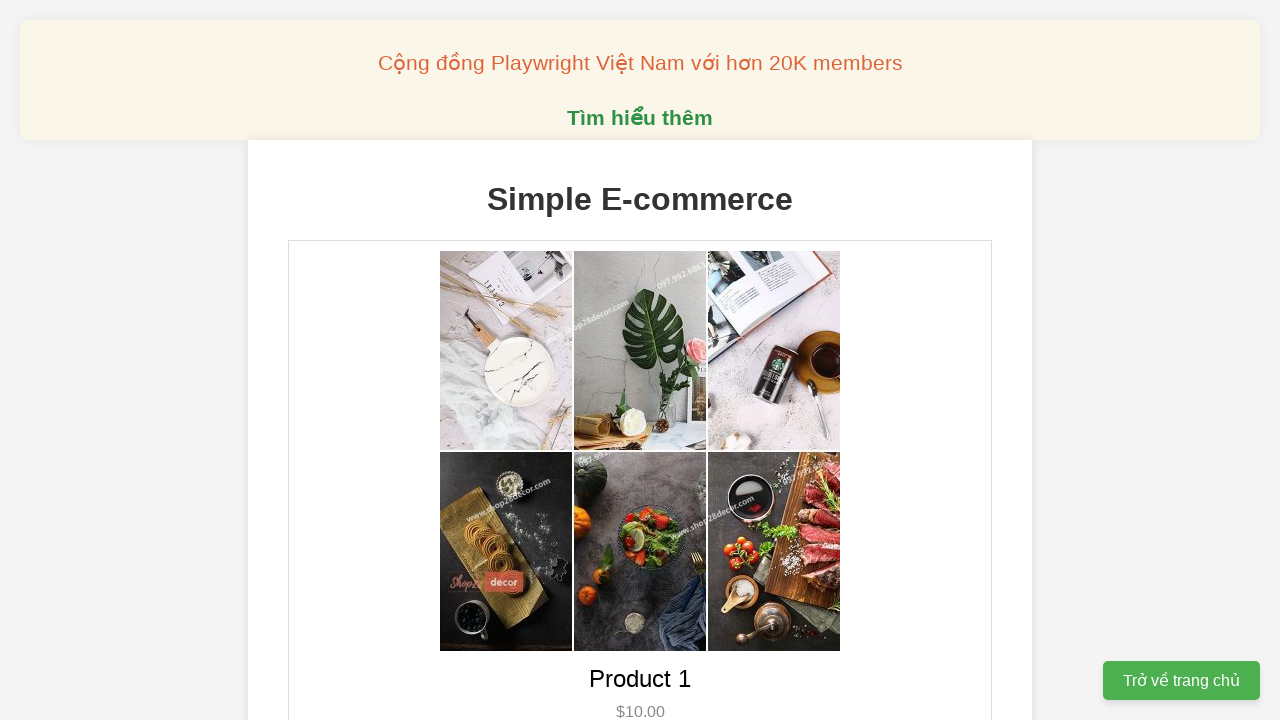

Double-clicked add to cart button for product 1 at (640, 360) on xpath=//button[@data-product-id='1']
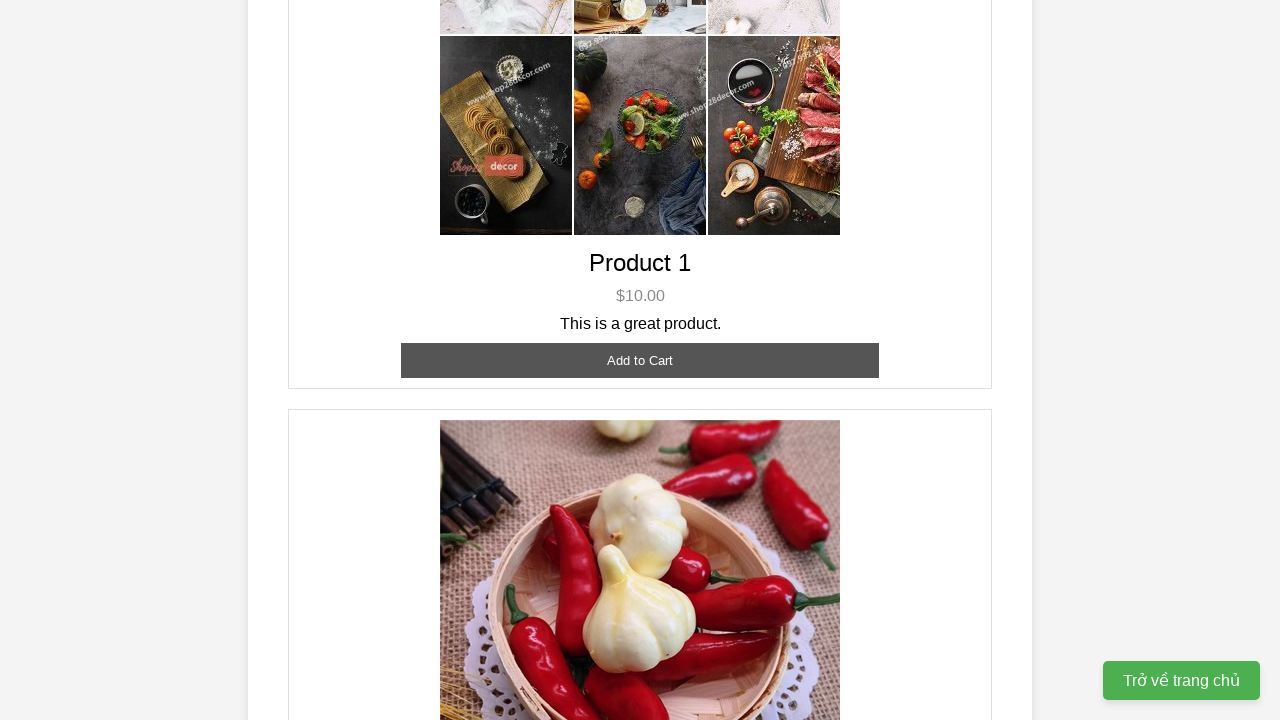

Triple-clicked add to cart button for product 2 at (640, 360) on //button[@data-product-id='2']
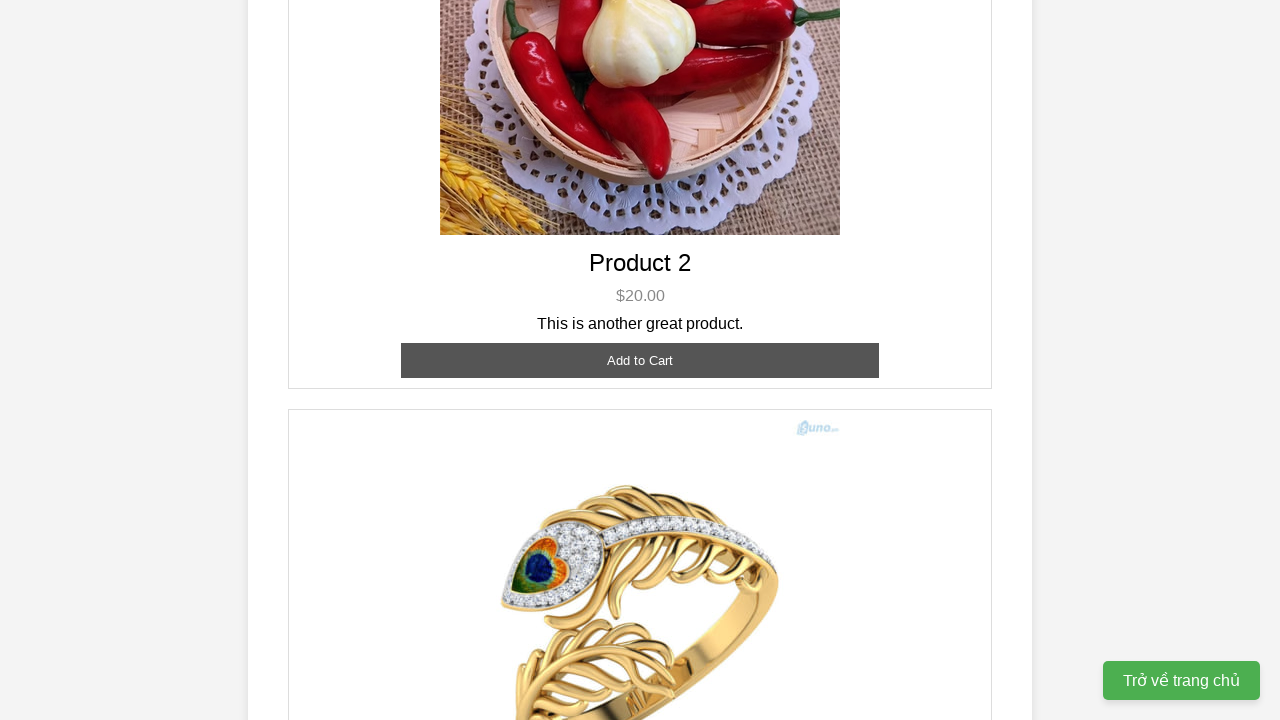

Single-clicked add to cart button for product 3 at (640, 388) on xpath=//button[@data-product-id='3']
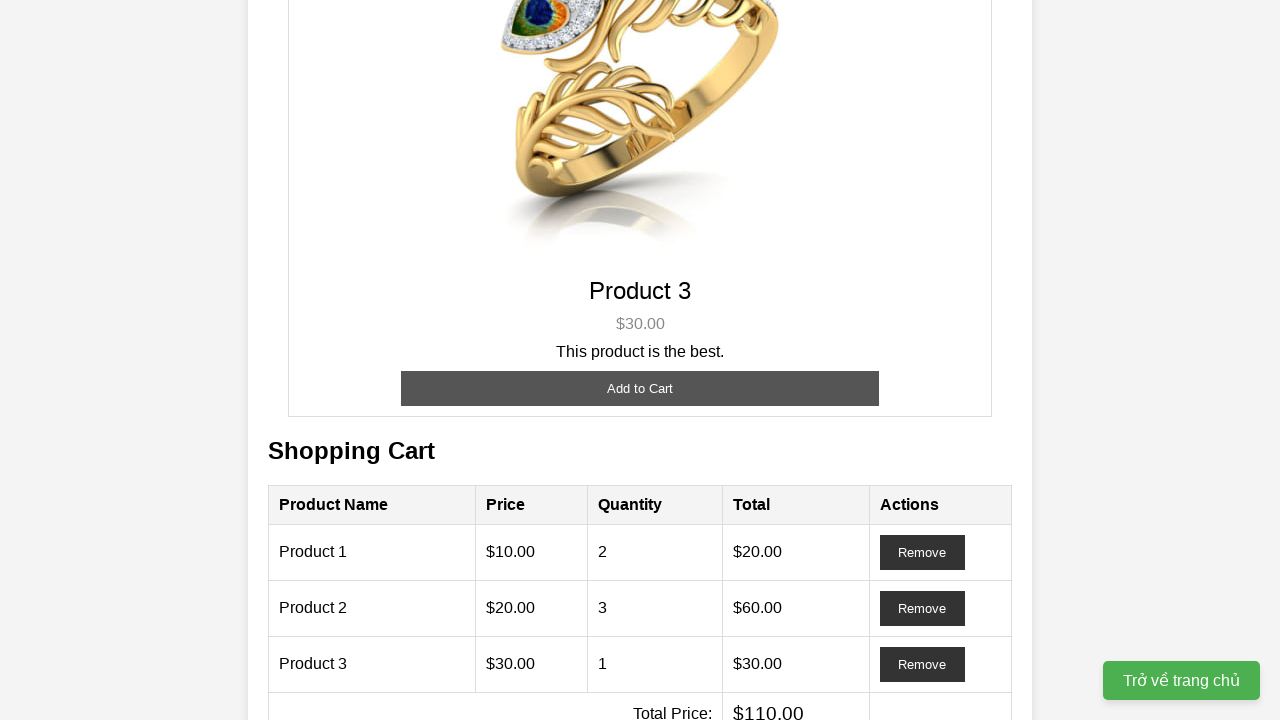

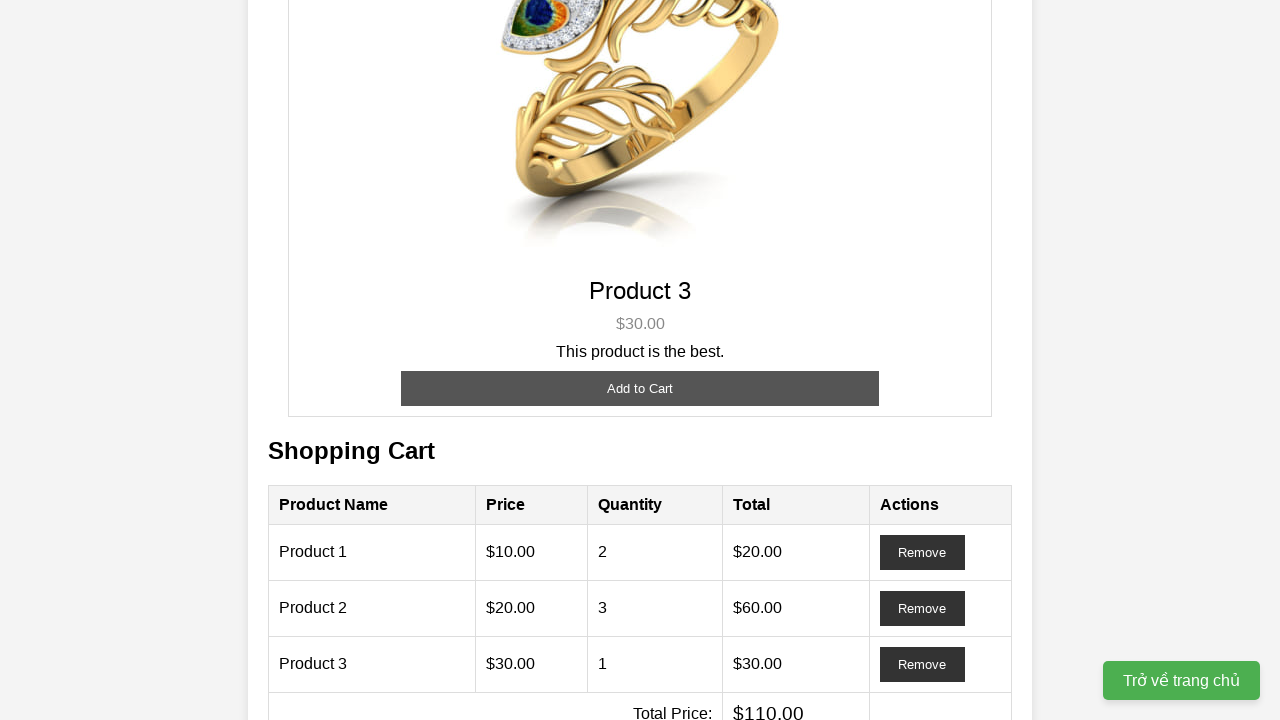